Tests radio button and checkbox interactions on a practice automation page by selecting different radio buttons and checkboxes and verifying their states

Starting URL: https://rahulshettyacademy.com/AutomationPractice/

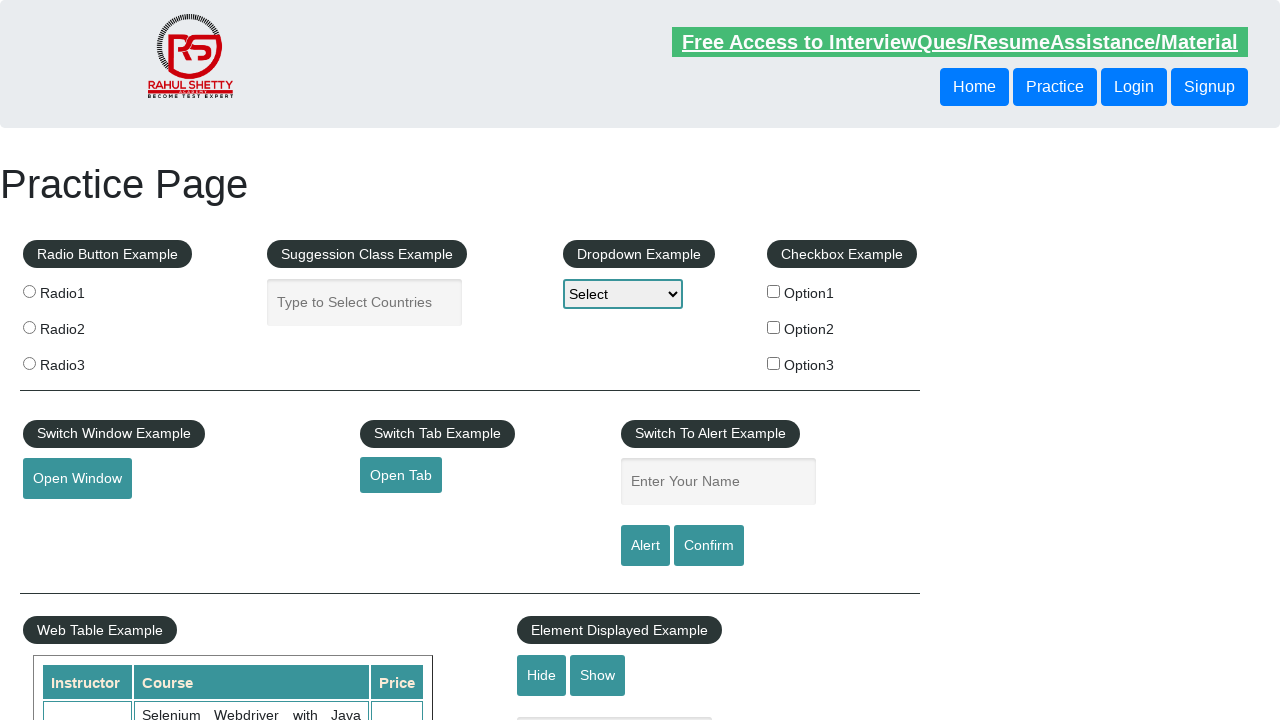

Retrieved all radio buttons from the page
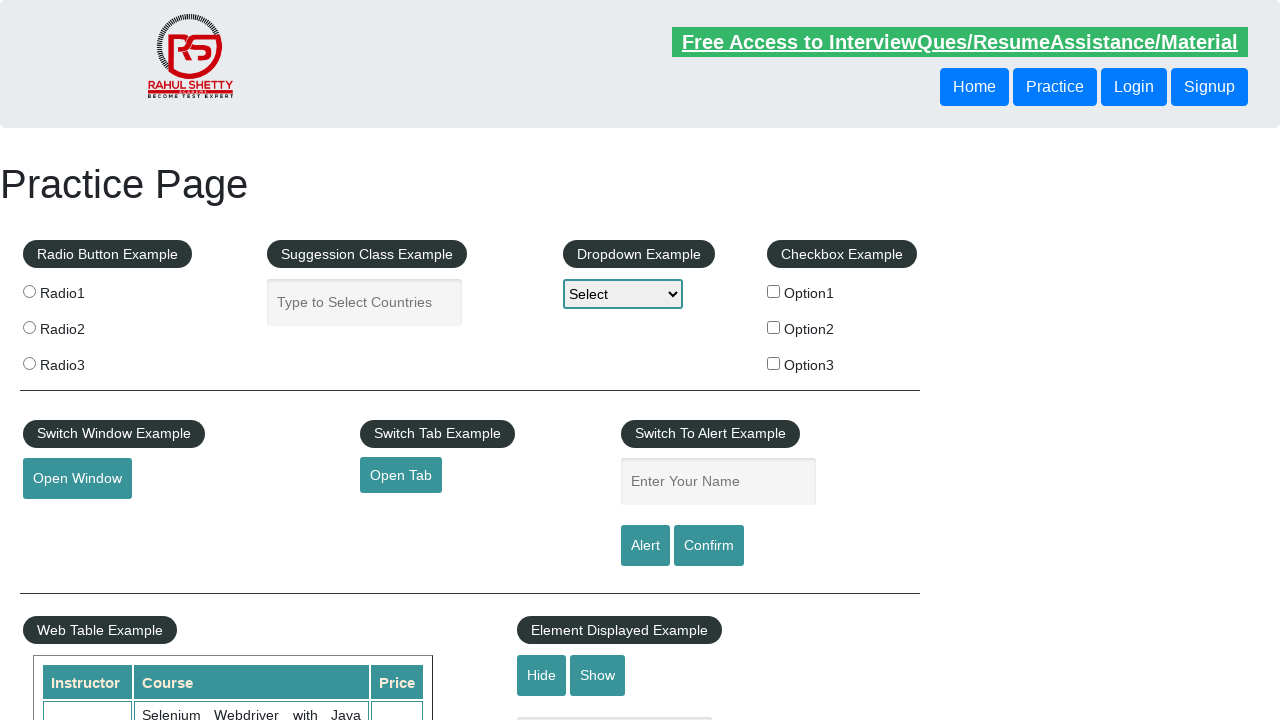

Clicked the first radio button at (29, 291) on input[type='radio'] >> nth=0
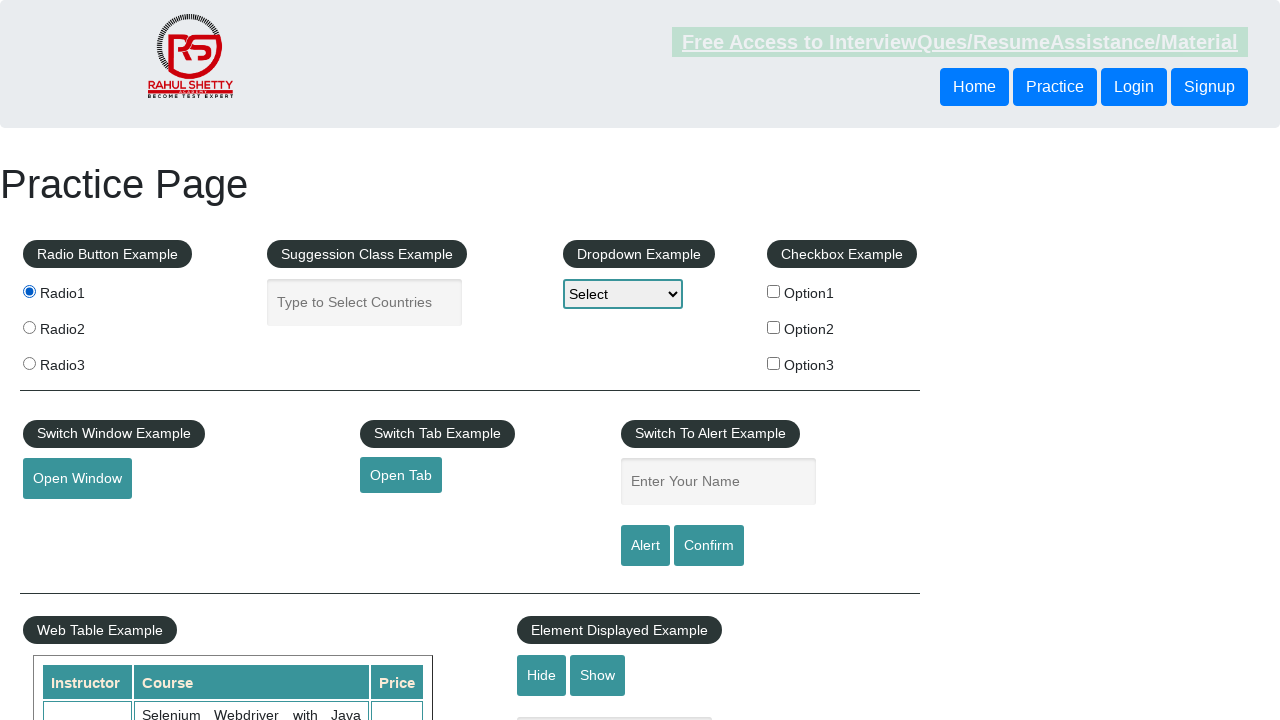

Verified that the first radio button is checked
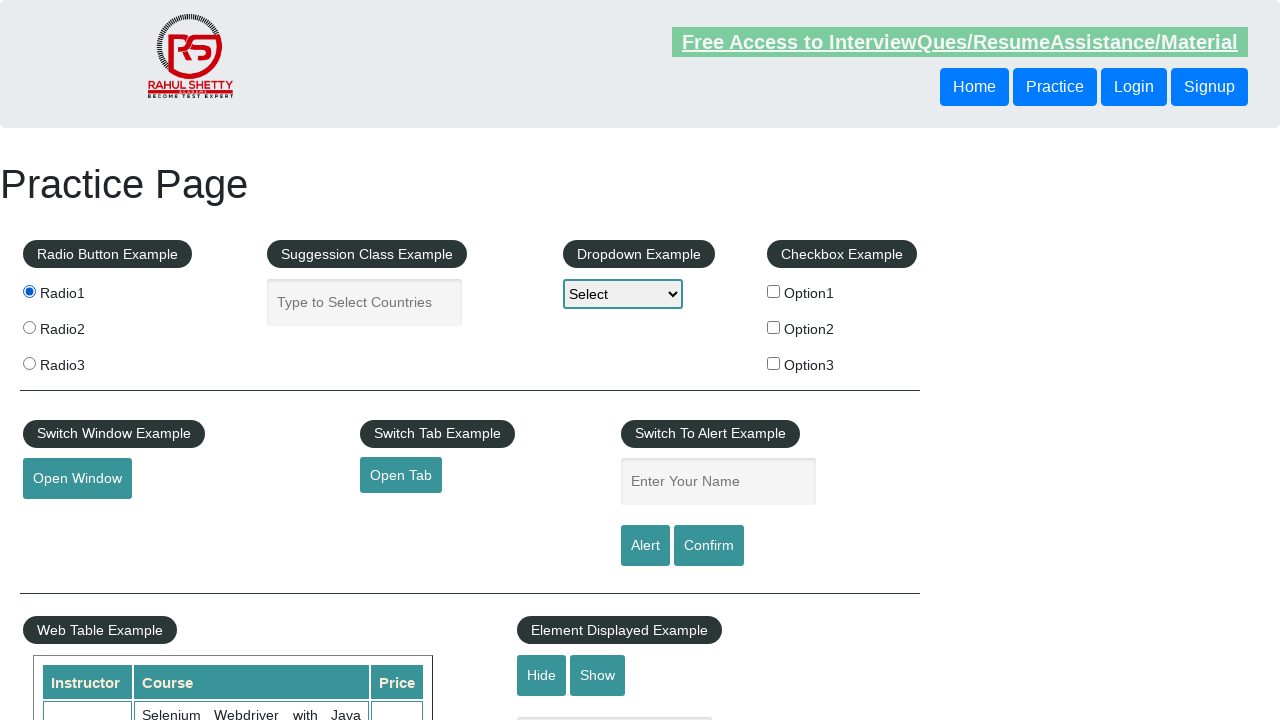

Retrieved all checkboxes from the page
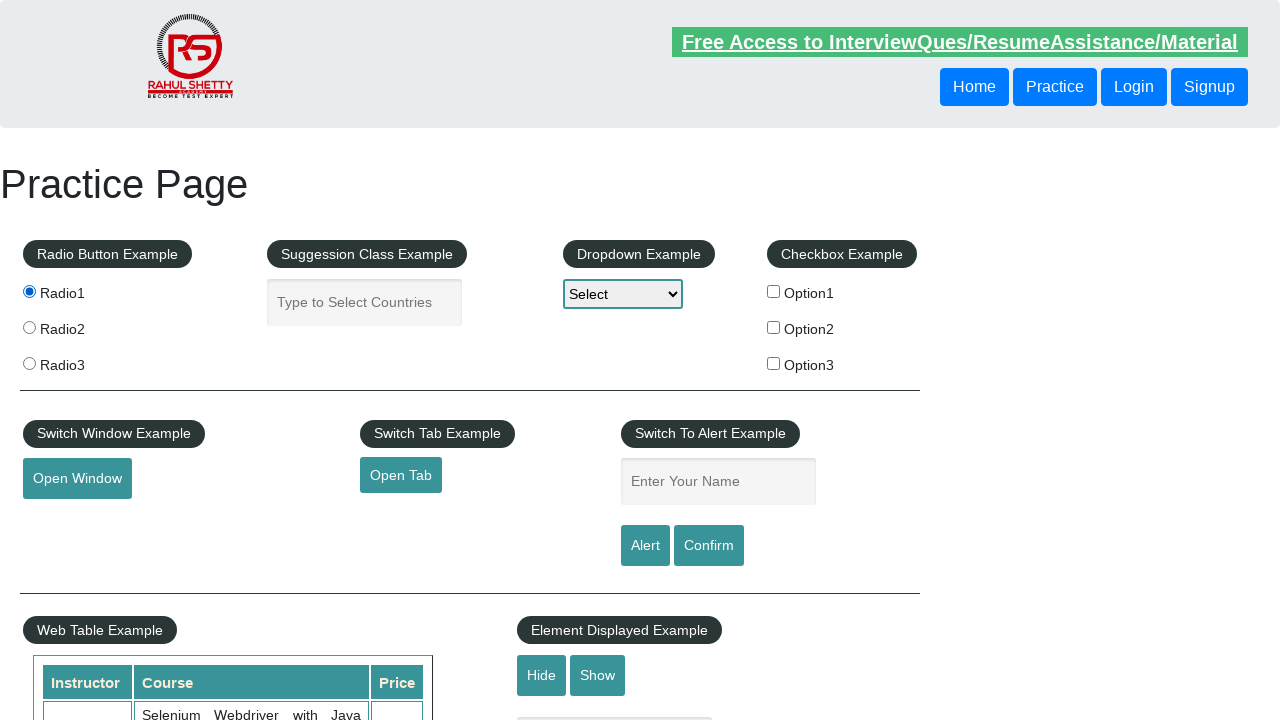

Clicked the first checkbox at (774, 291) on input[type='checkbox'] >> nth=0
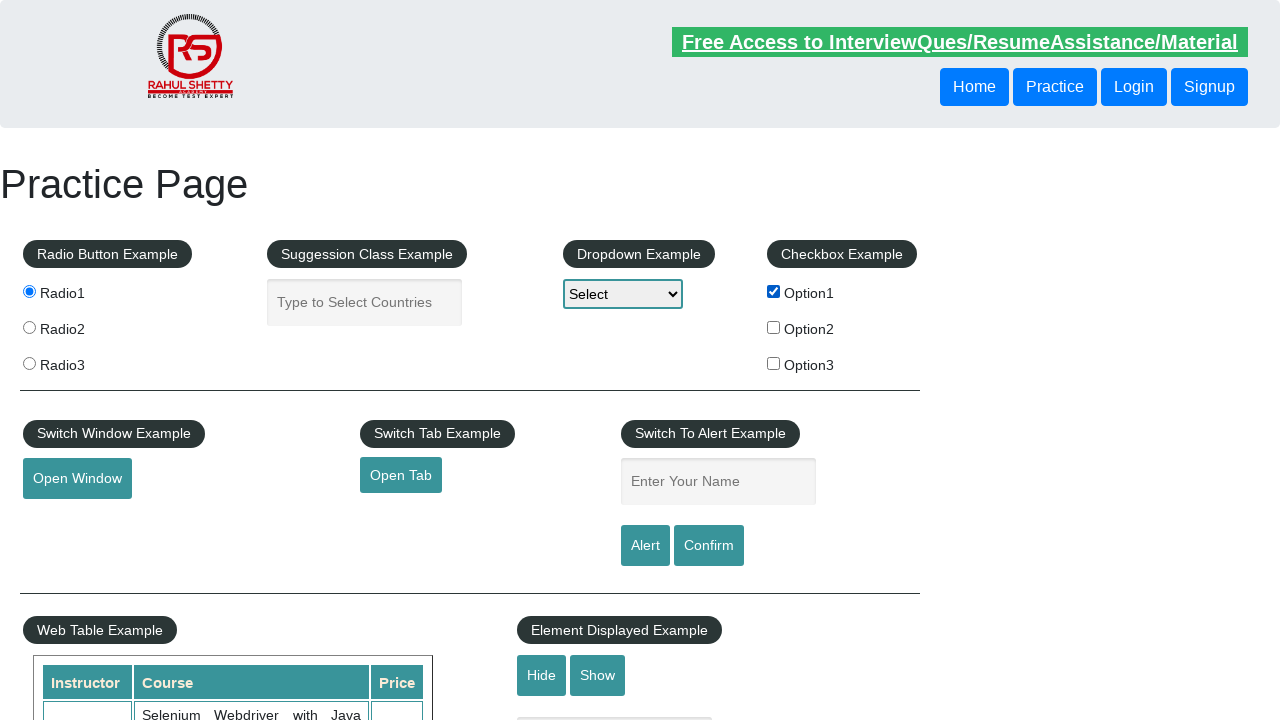

Verified that the first checkbox is checked
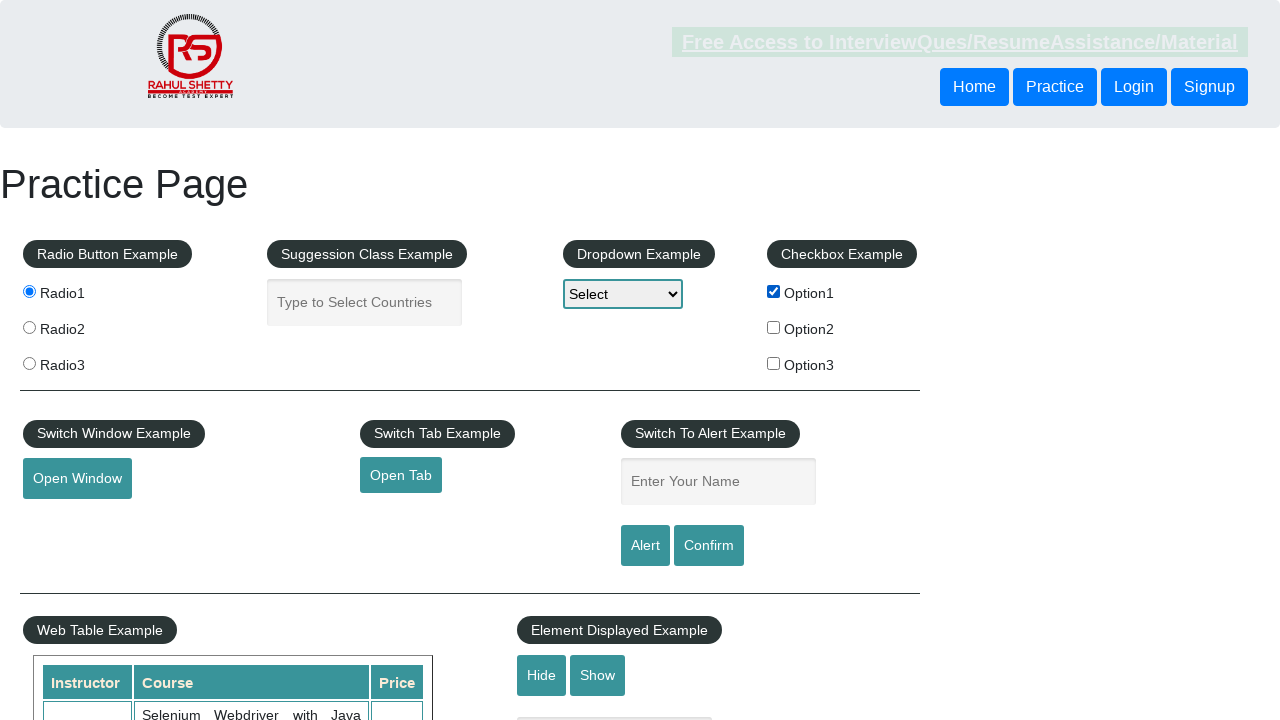

Clicked the second radio button at (29, 327) on input[type='radio'] >> nth=1
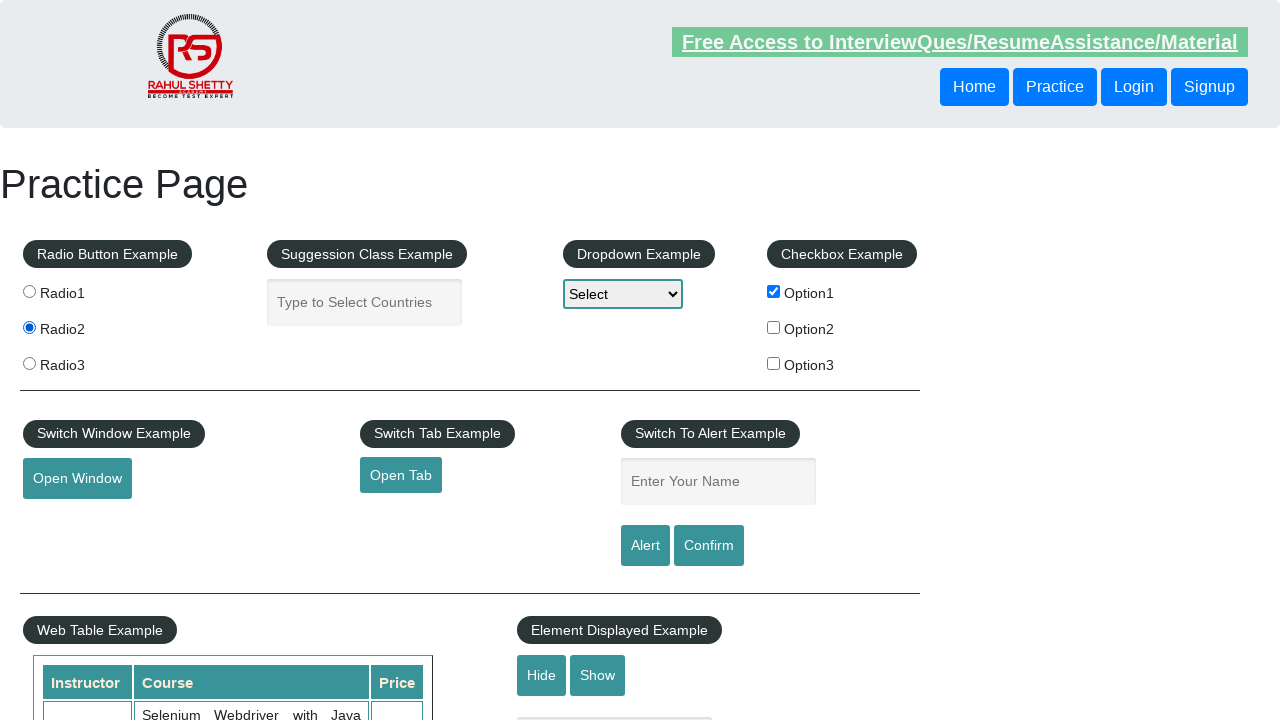

Verified that the first radio button is deselected
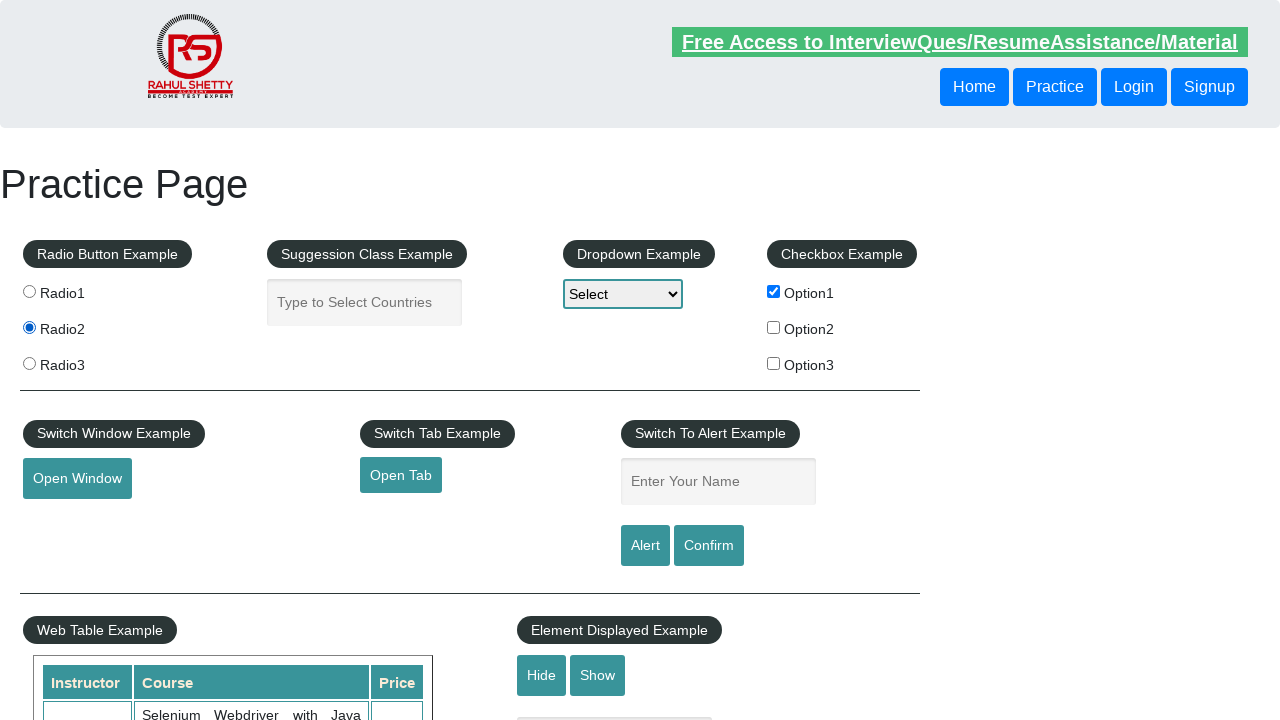

Verified that the second radio button is checked
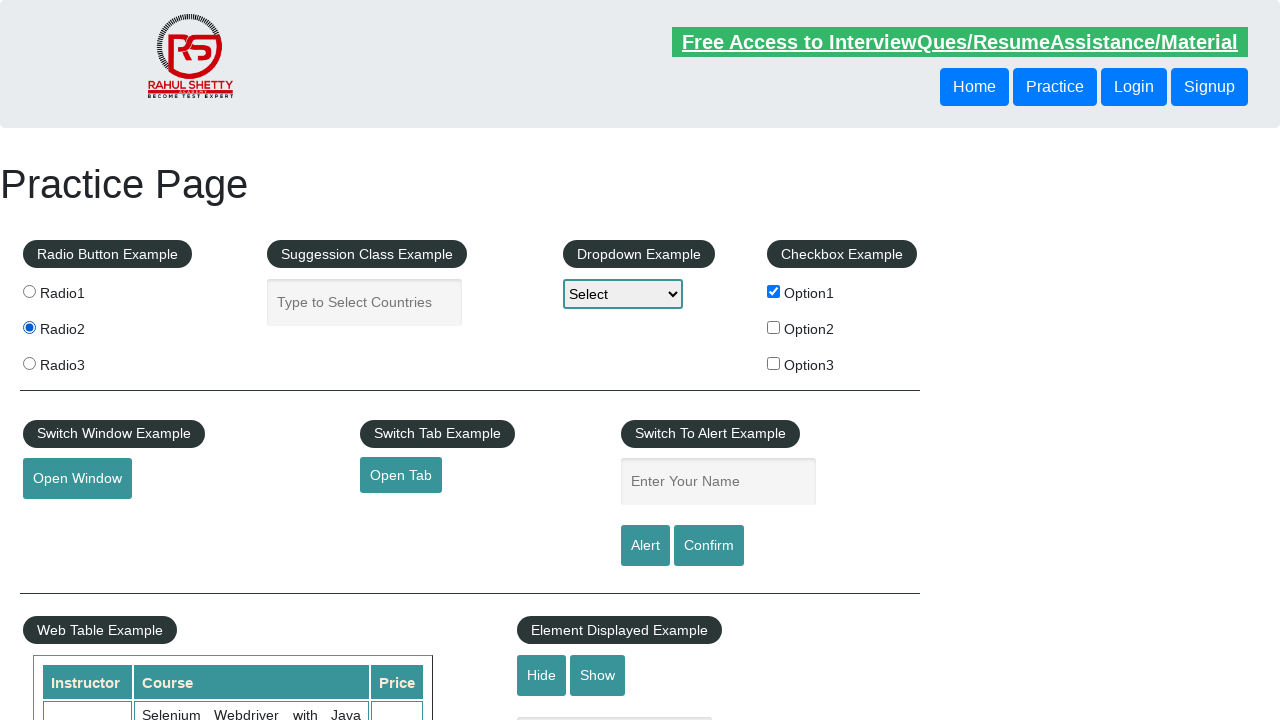

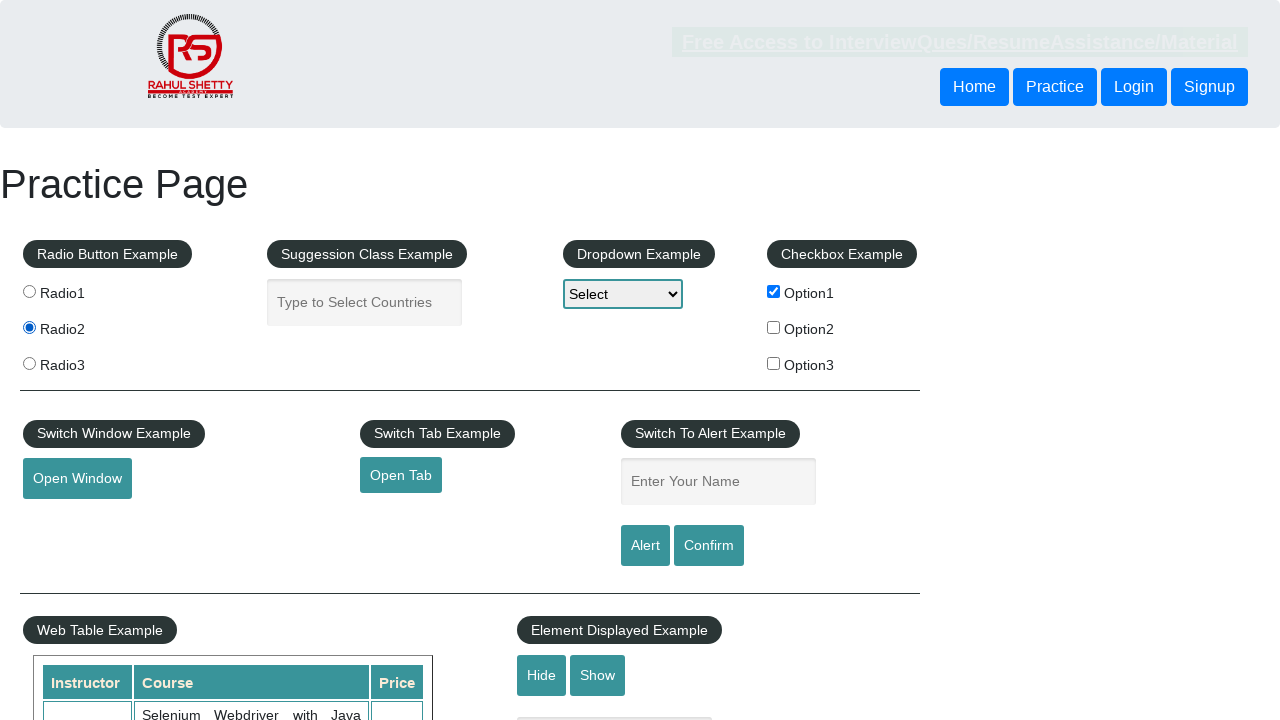